Tests datalist (autocomplete) functionality by clicking on a datalist input field, selecting an option value, and typing it into the input to verify the datalist options work correctly.

Starting URL: https://bonigarcia.dev/selenium-webdriver-java/web-form.html

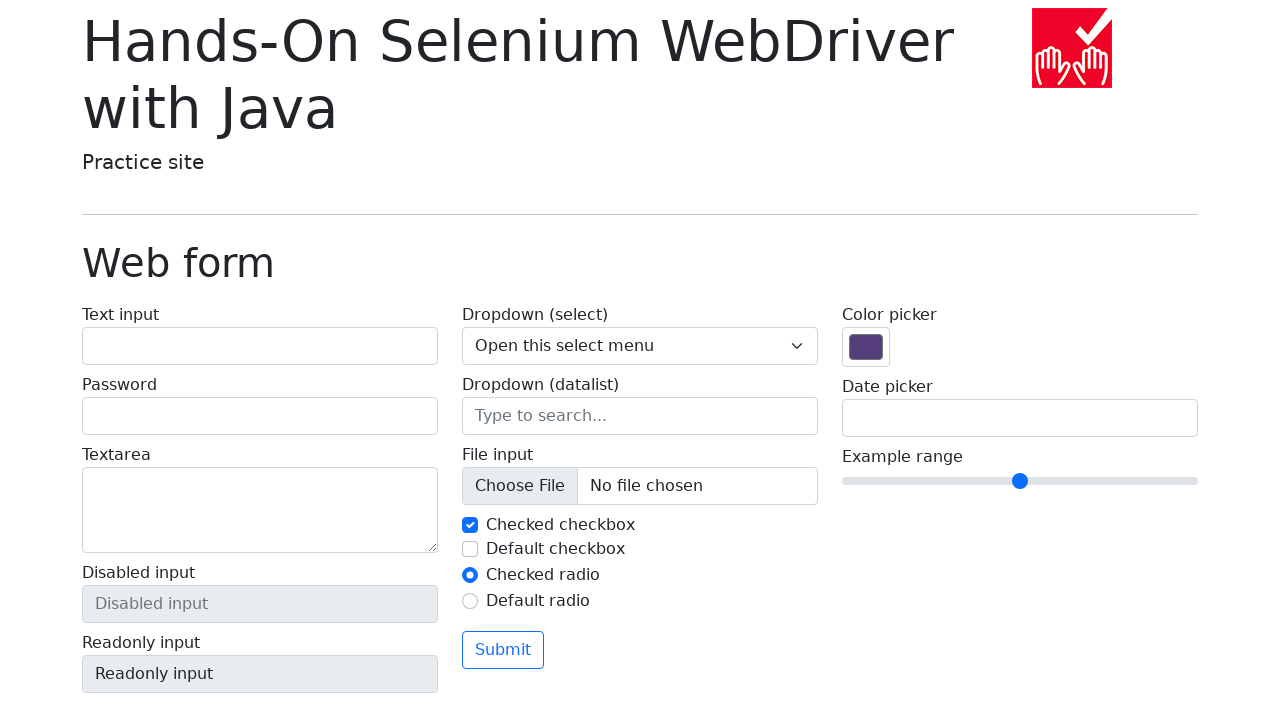

Clicked on the datalist input field at (640, 416) on input[name='my-datalist']
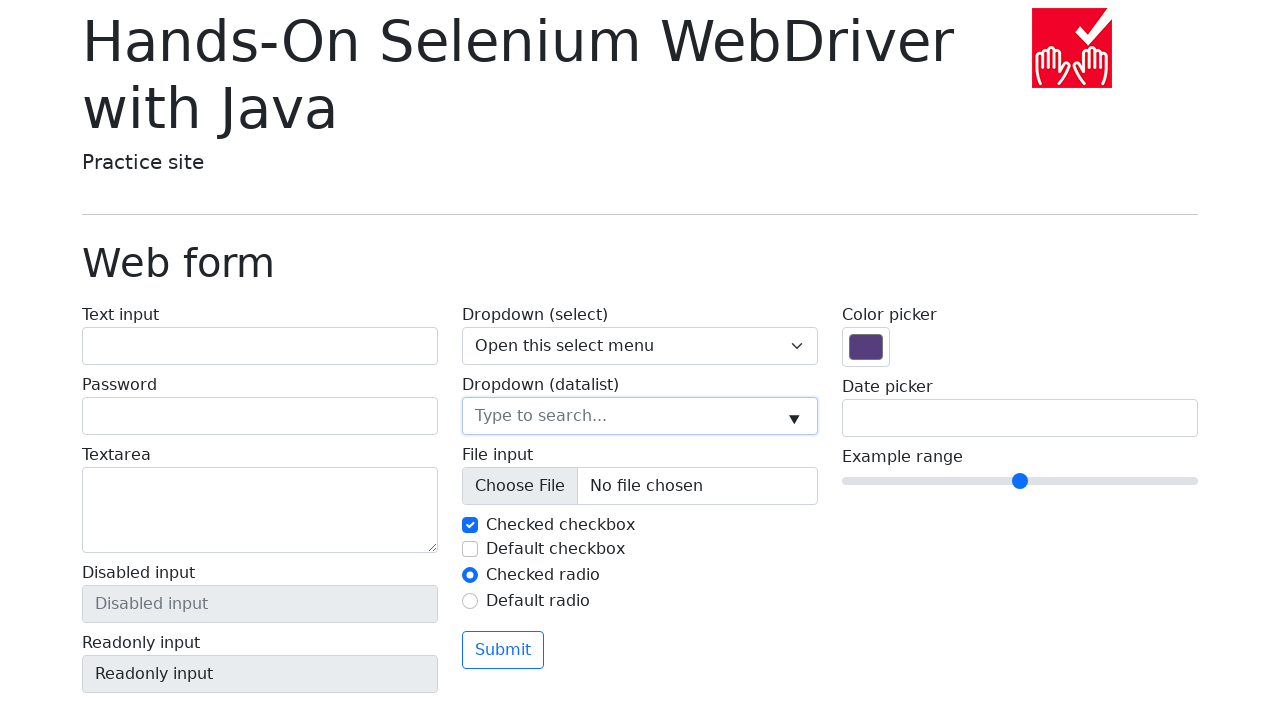

Retrieved value from second datalist option
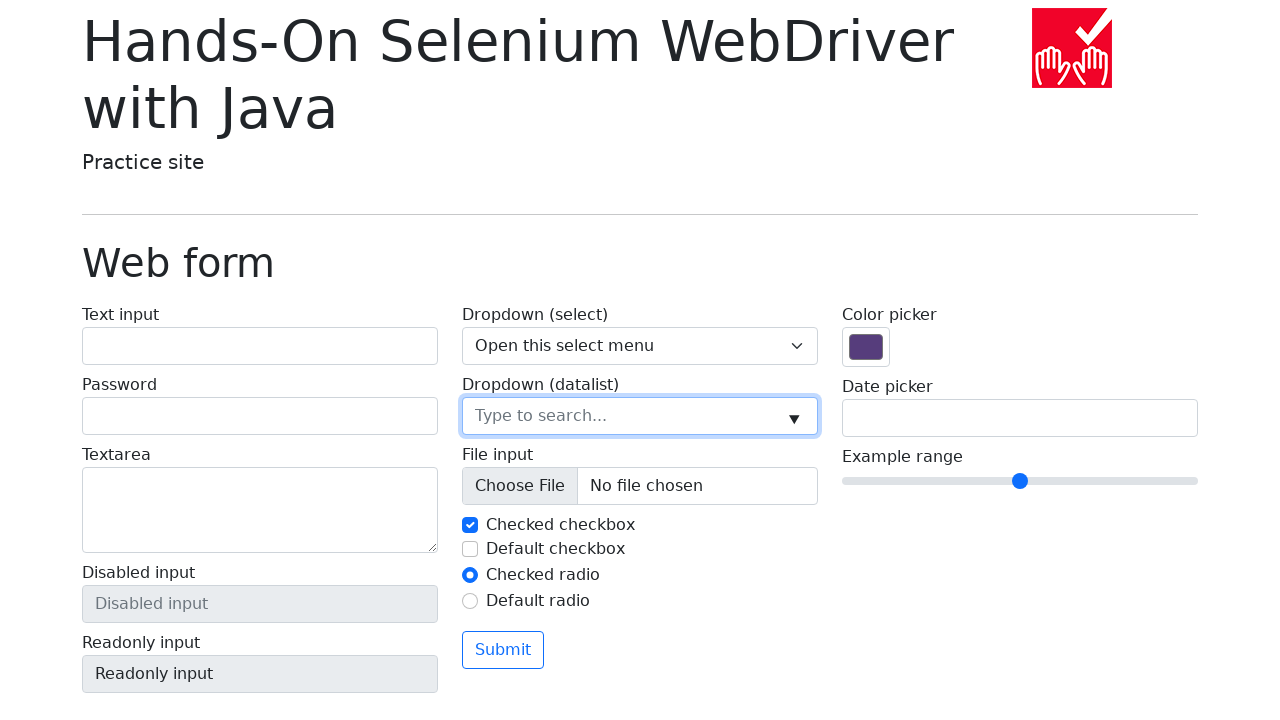

Filled datalist input with value 'New York' on input[name='my-datalist']
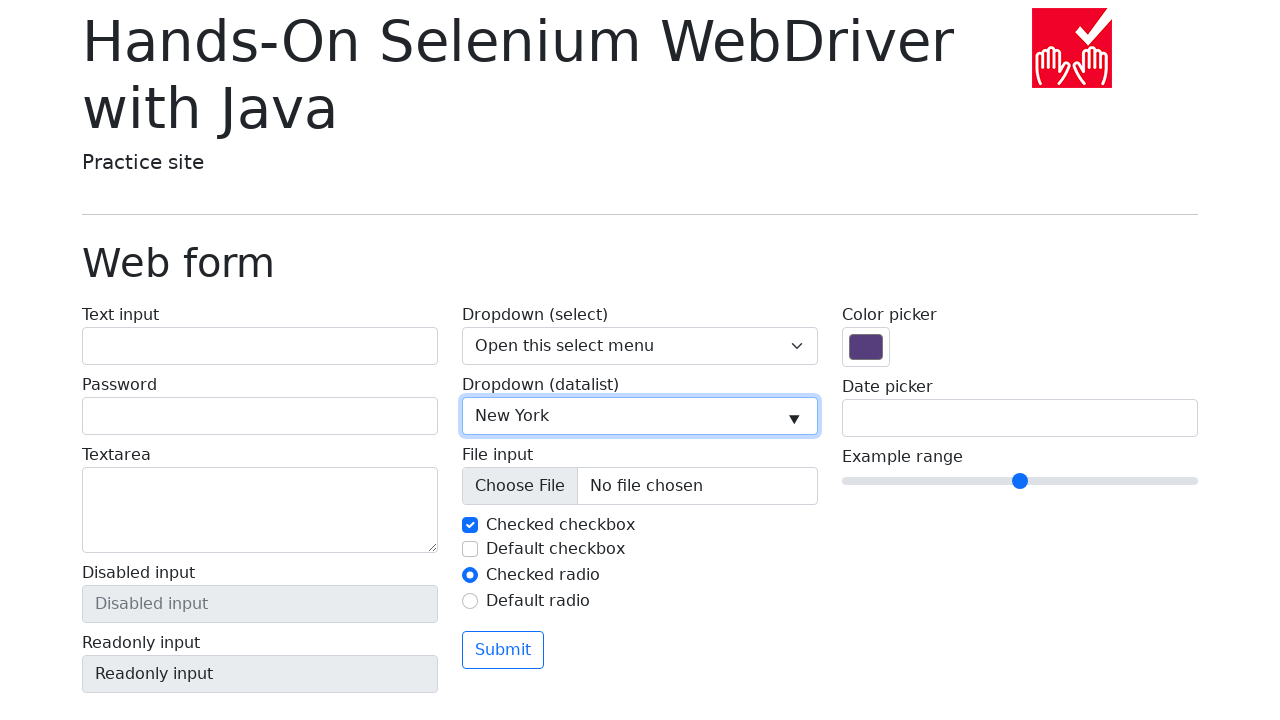

Waited 500ms to ensure datalist value is set
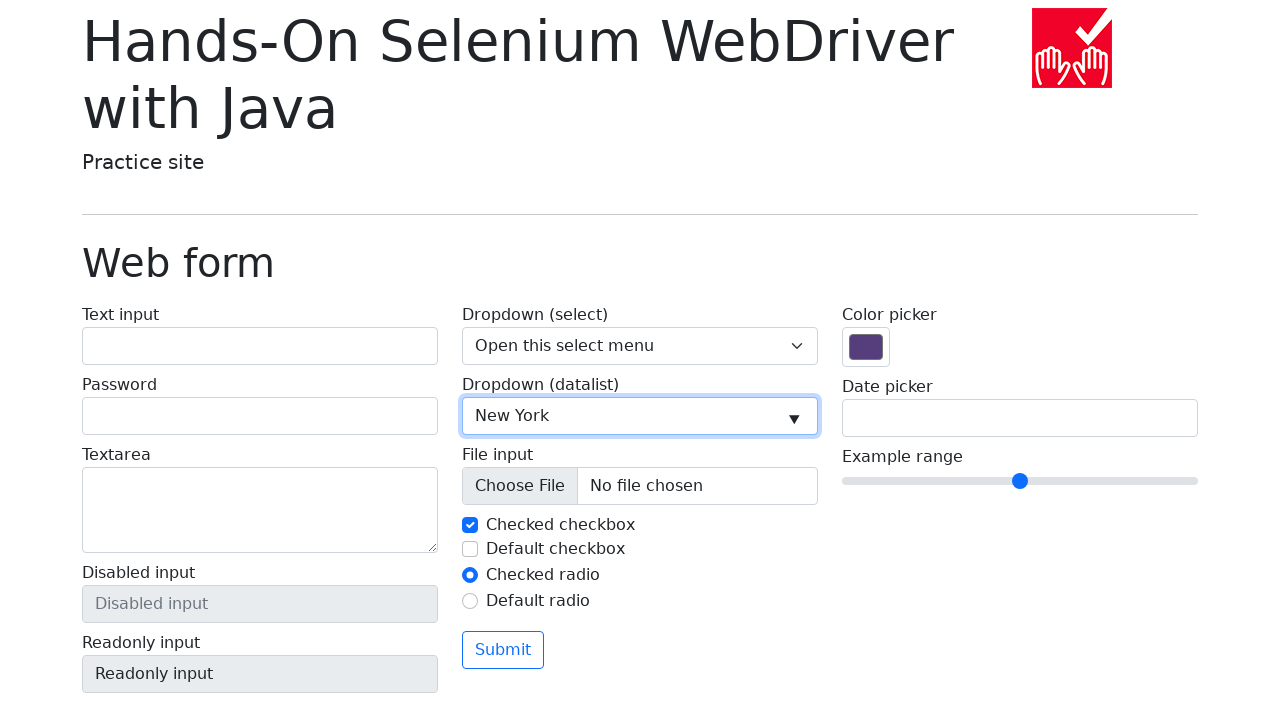

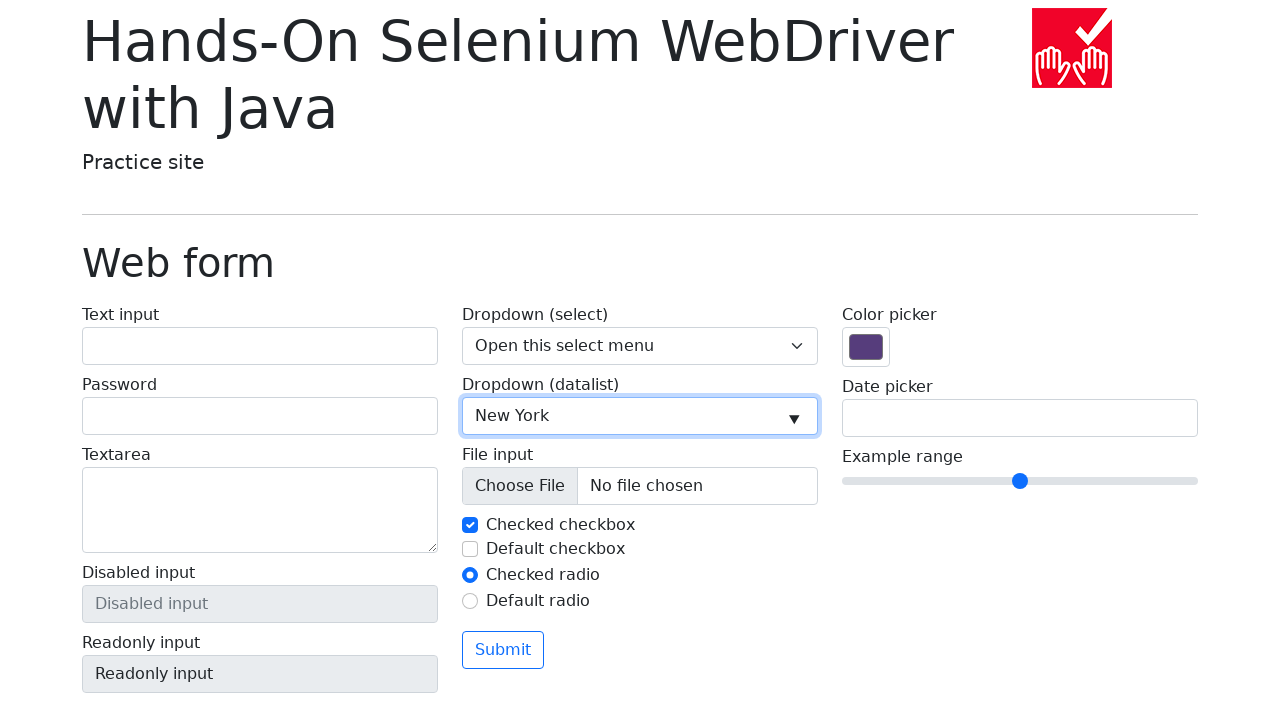